Tests multi-select dropdown functionality by selecting multiple car options (Volvo, Swift, Hyundai, Audi) and then deselecting all of them using the deselectAll command.

Starting URL: http://omayo.blogspot.com/

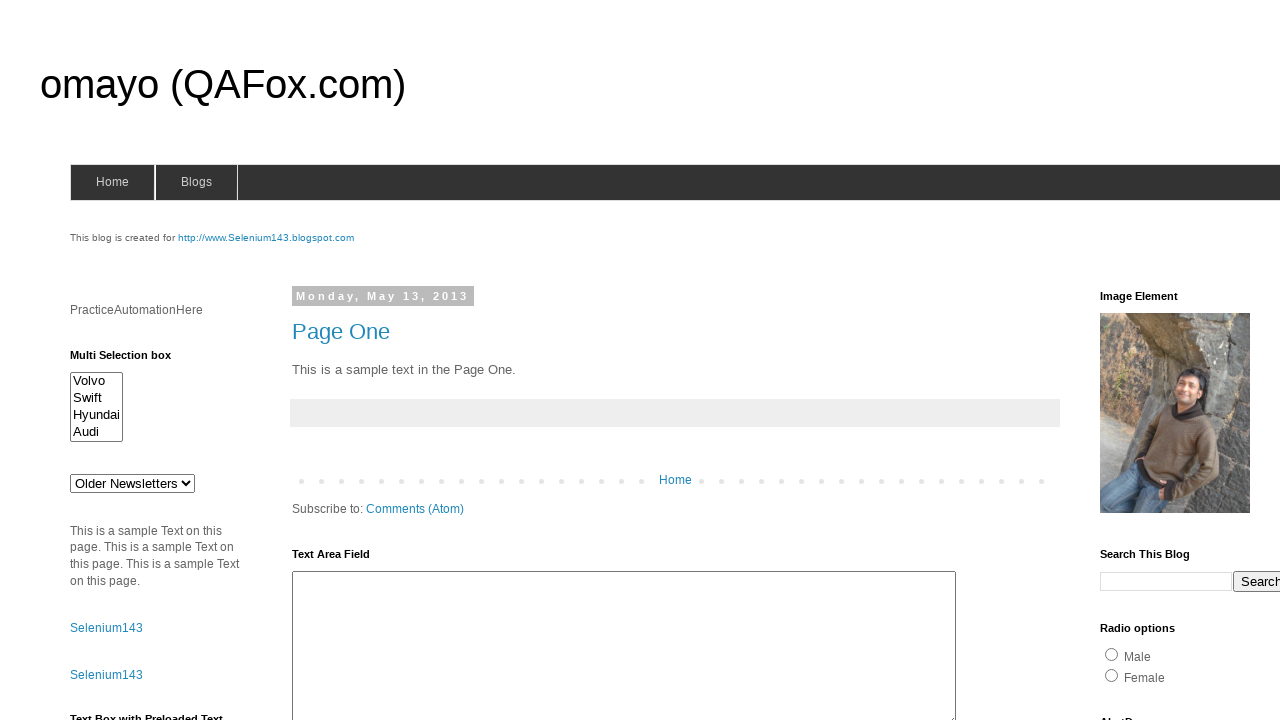

Waited for multi-select dropdown element to be visible
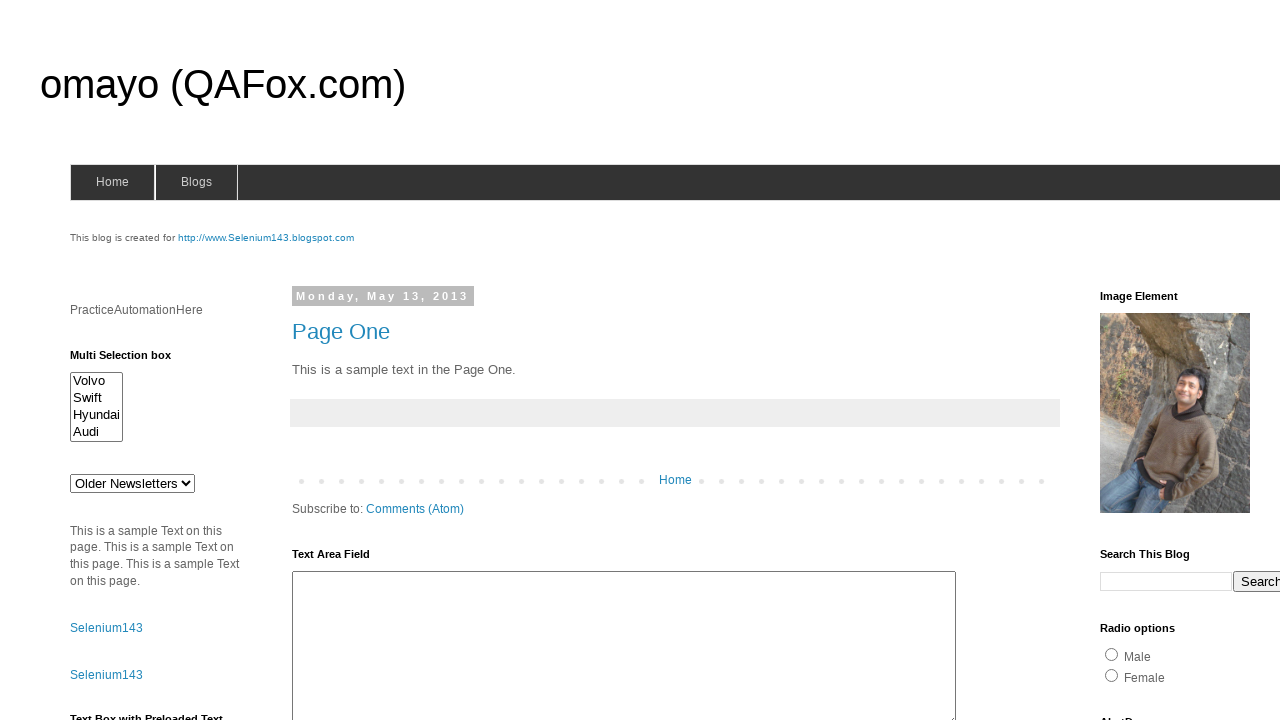

Selected Volvo from multi-select dropdown on #multiselect1
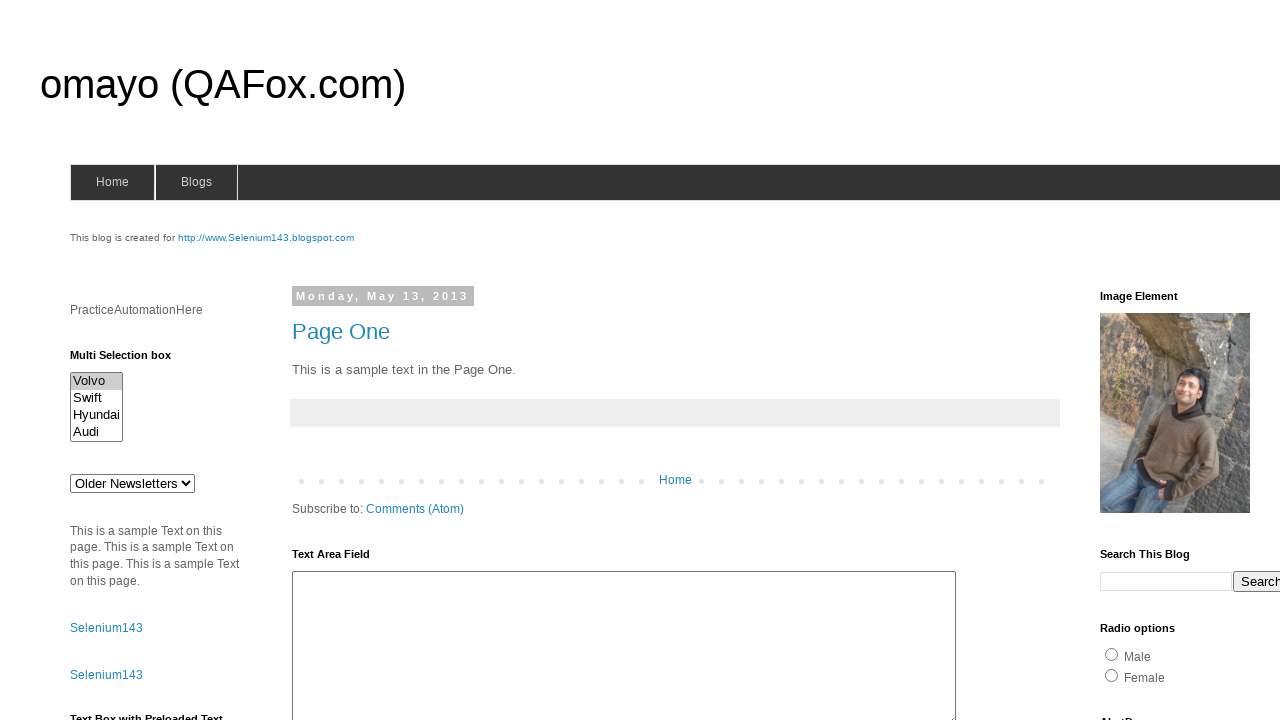

Selected Volvo and Swift from multi-select dropdown on #multiselect1
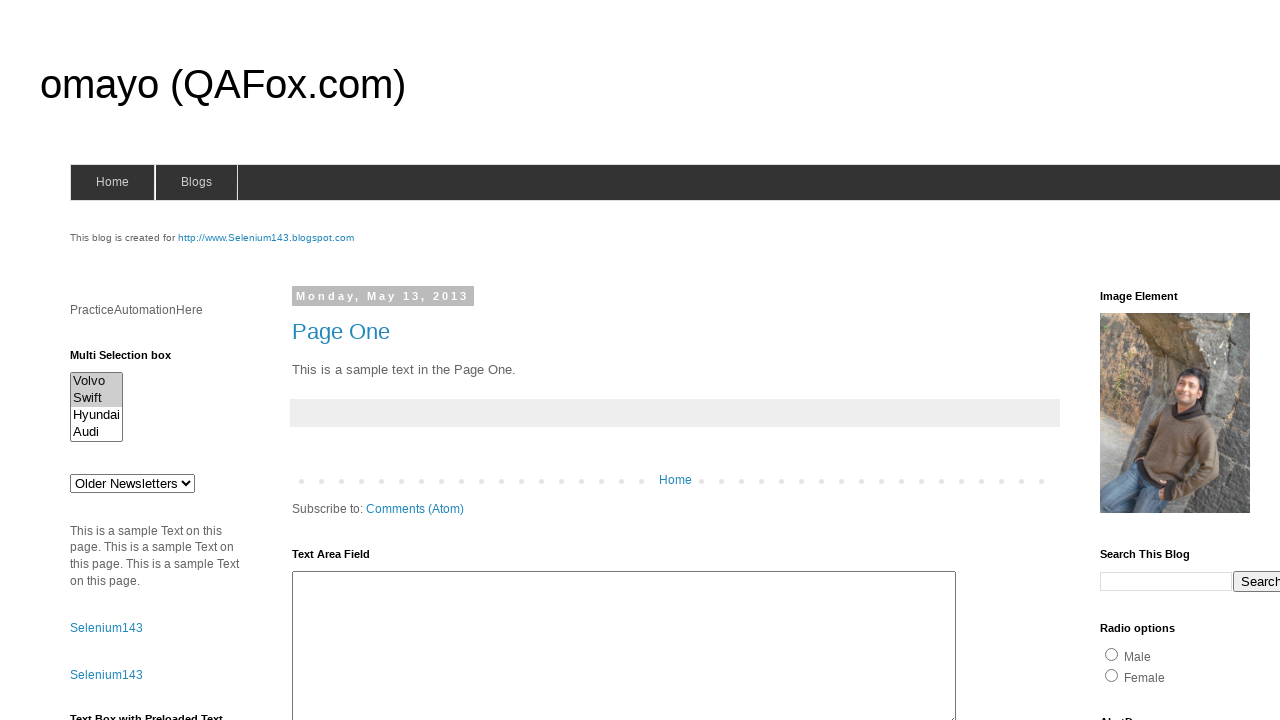

Selected Volvo, Swift, and Hyundai from multi-select dropdown on #multiselect1
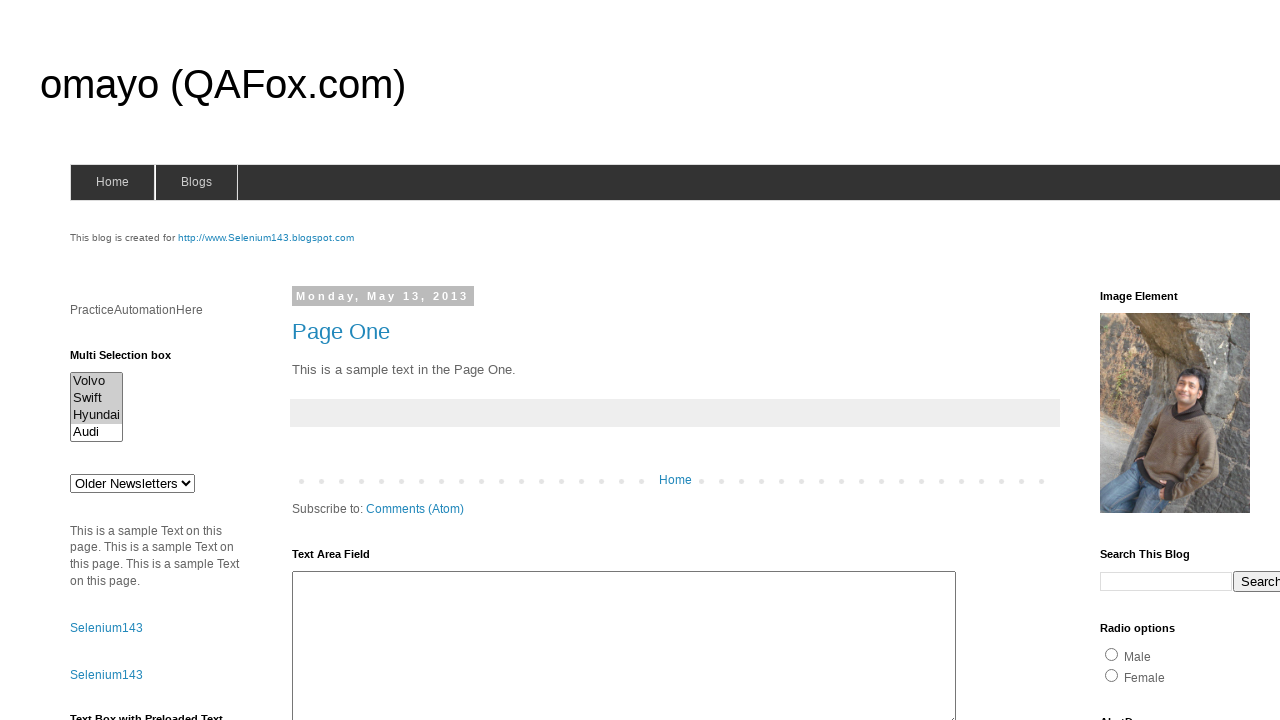

Selected Volvo, Swift, Hyundai, and Audi from multi-select dropdown on #multiselect1
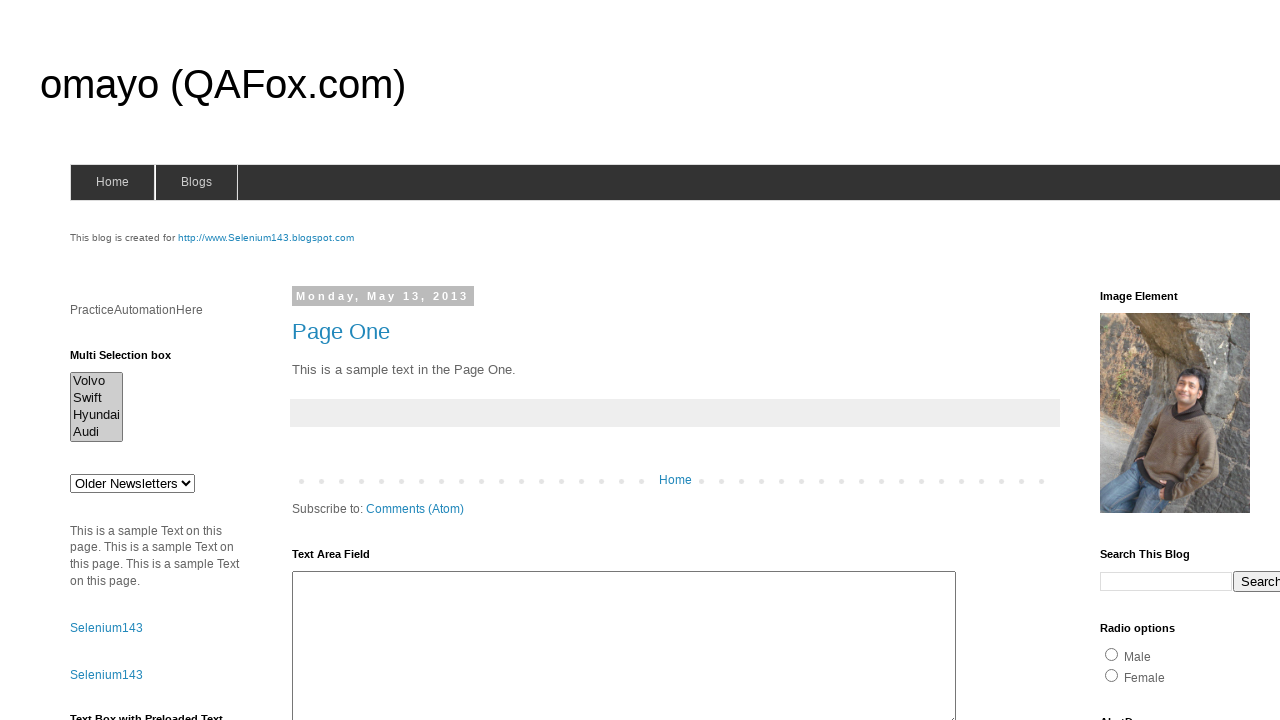

Waited 2 seconds to observe all selections
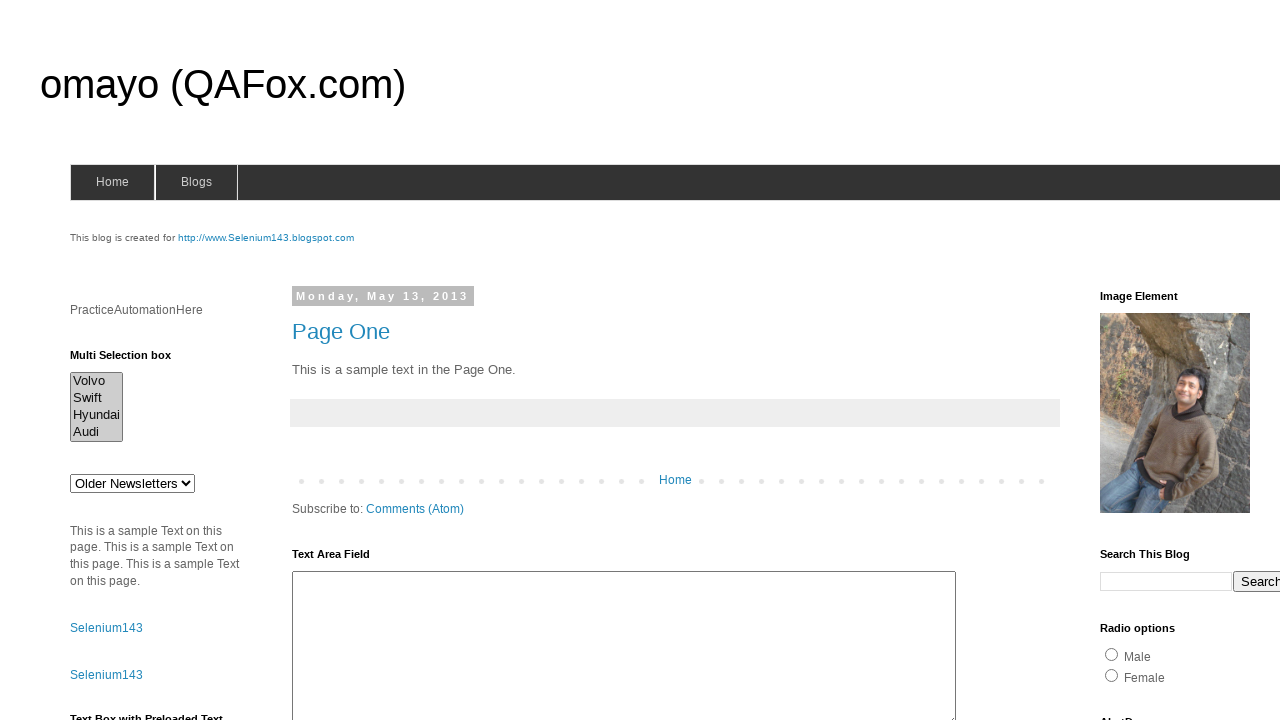

Deselected all options from multi-select dropdown on #multiselect1
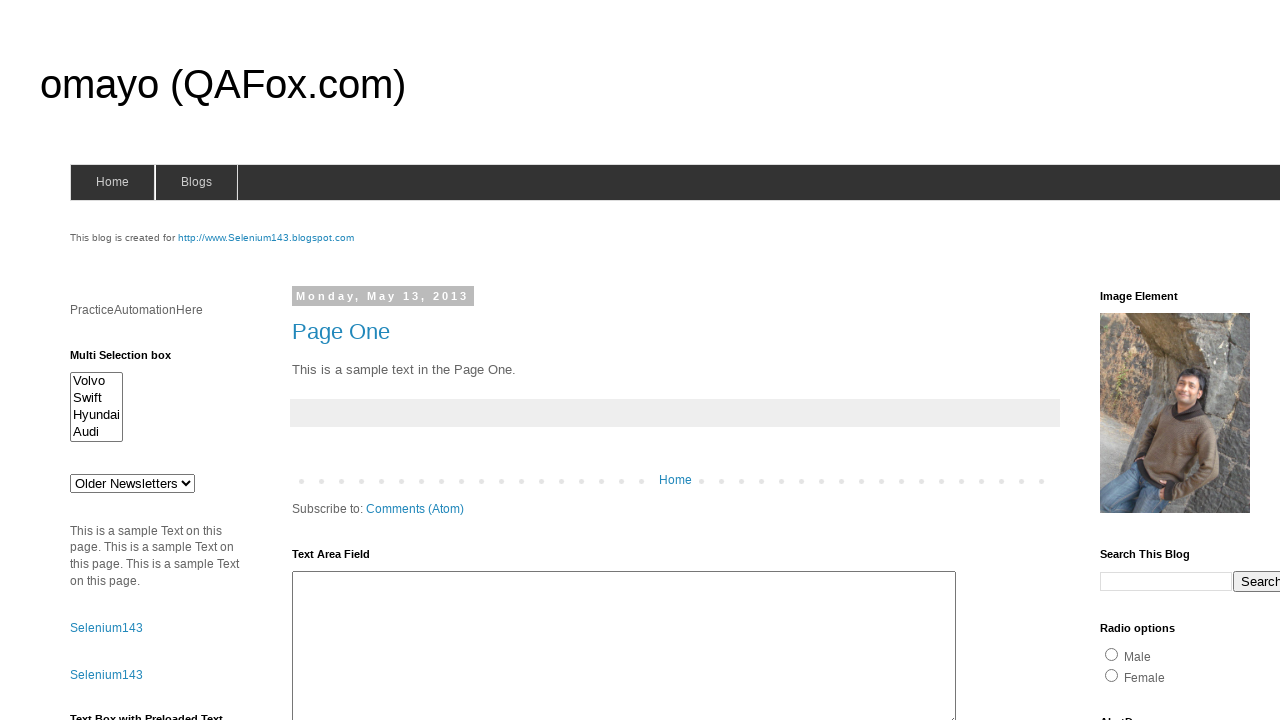

Waited 2 seconds to observe deselection
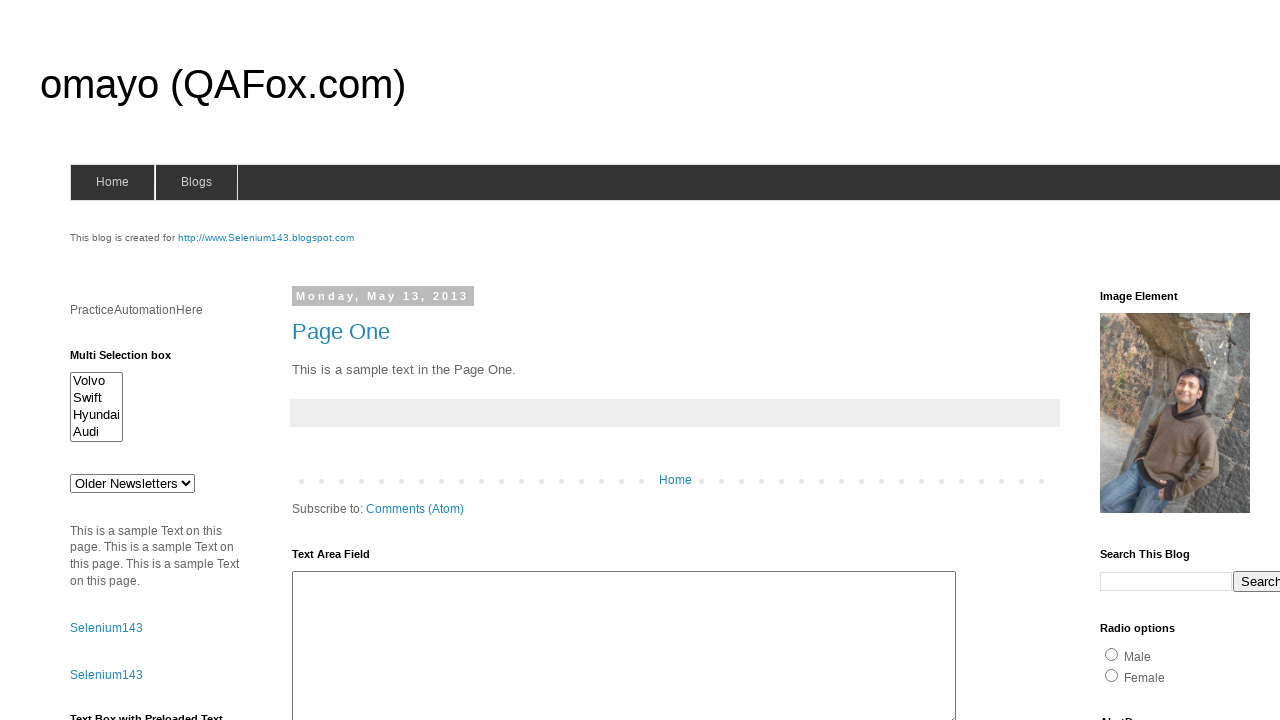

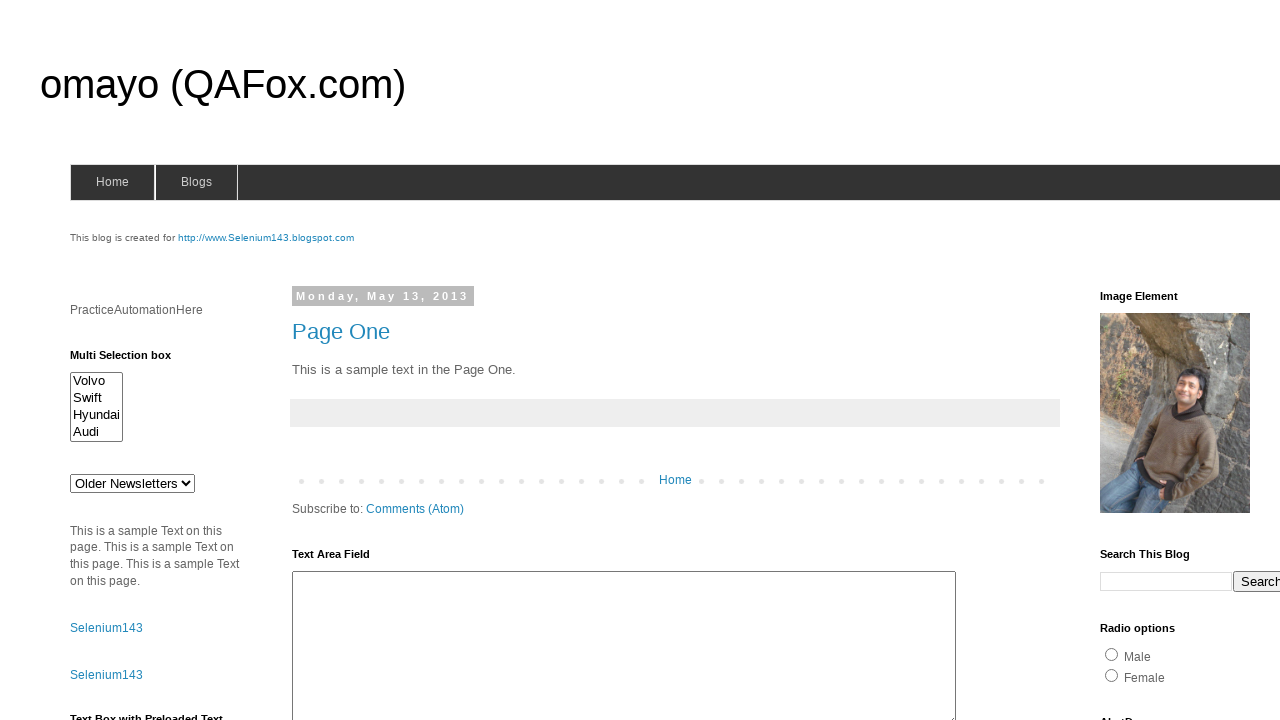